Navigates to a YouTube video page and checks if the native chat template element is selected

Starting URL: https://www.youtube.com/watch?v=4WkYRd8ox8I

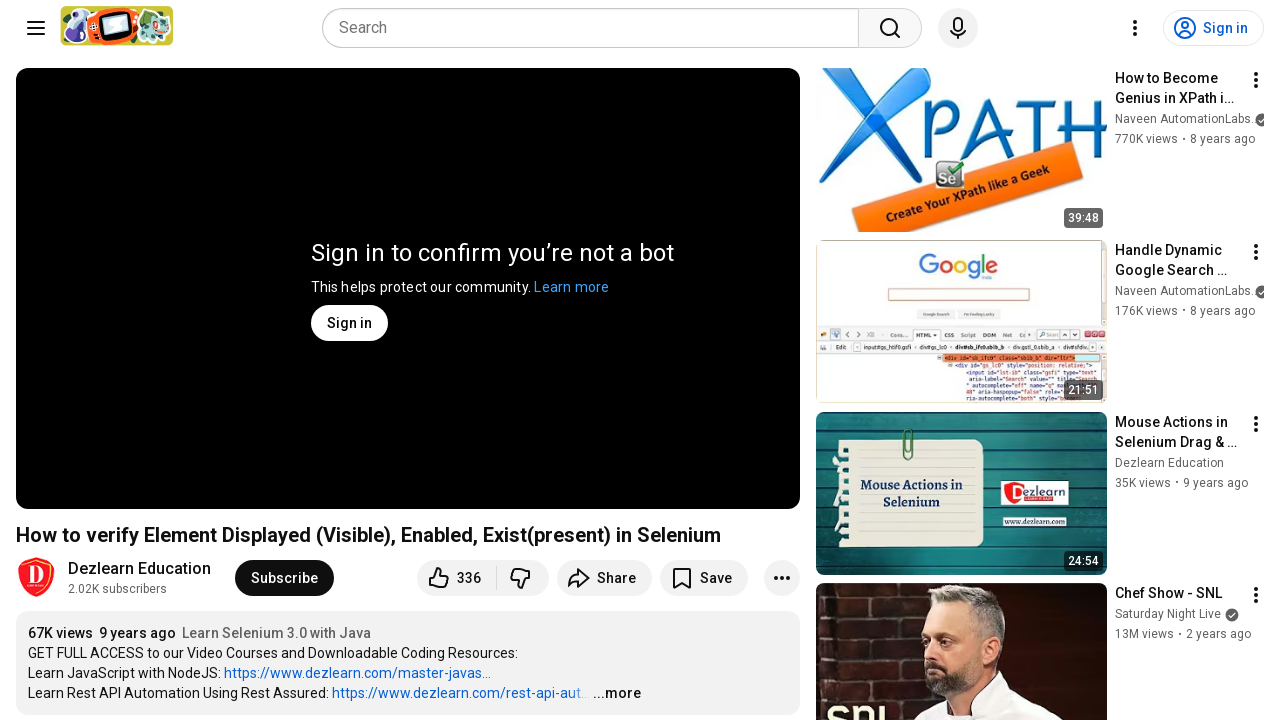

Navigated to YouTube video page
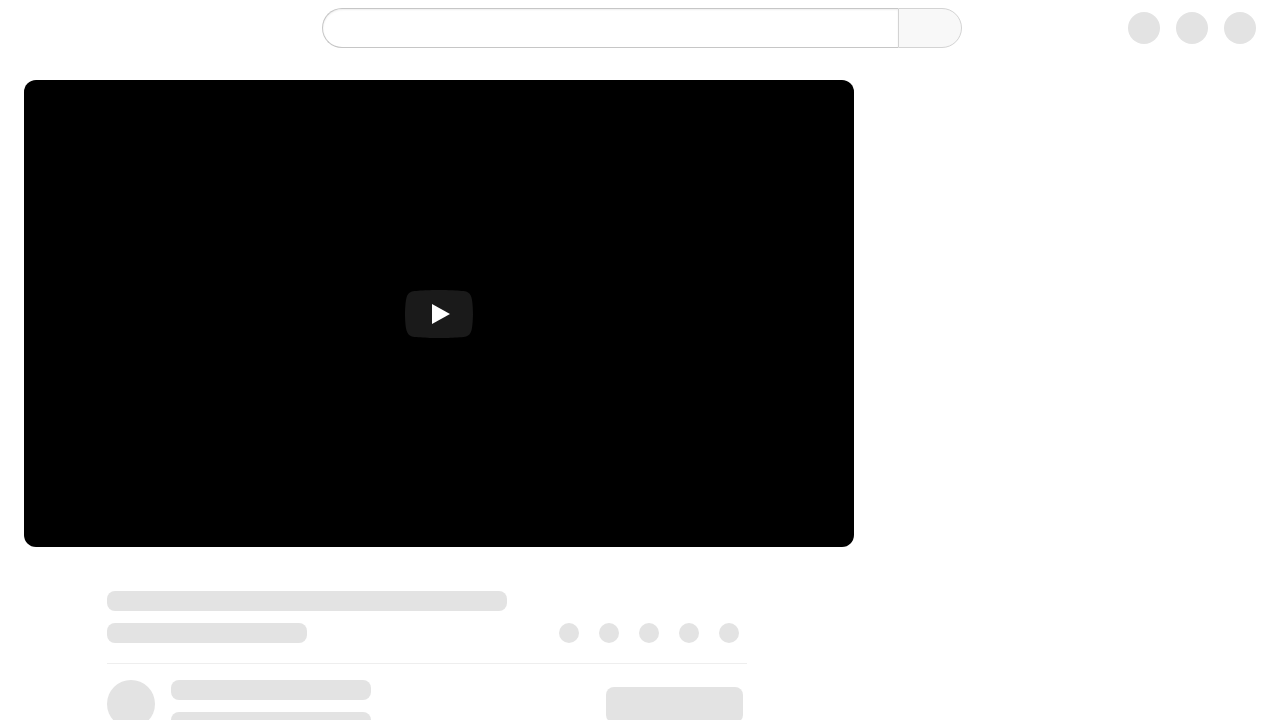

Page loaded (domcontentloaded state)
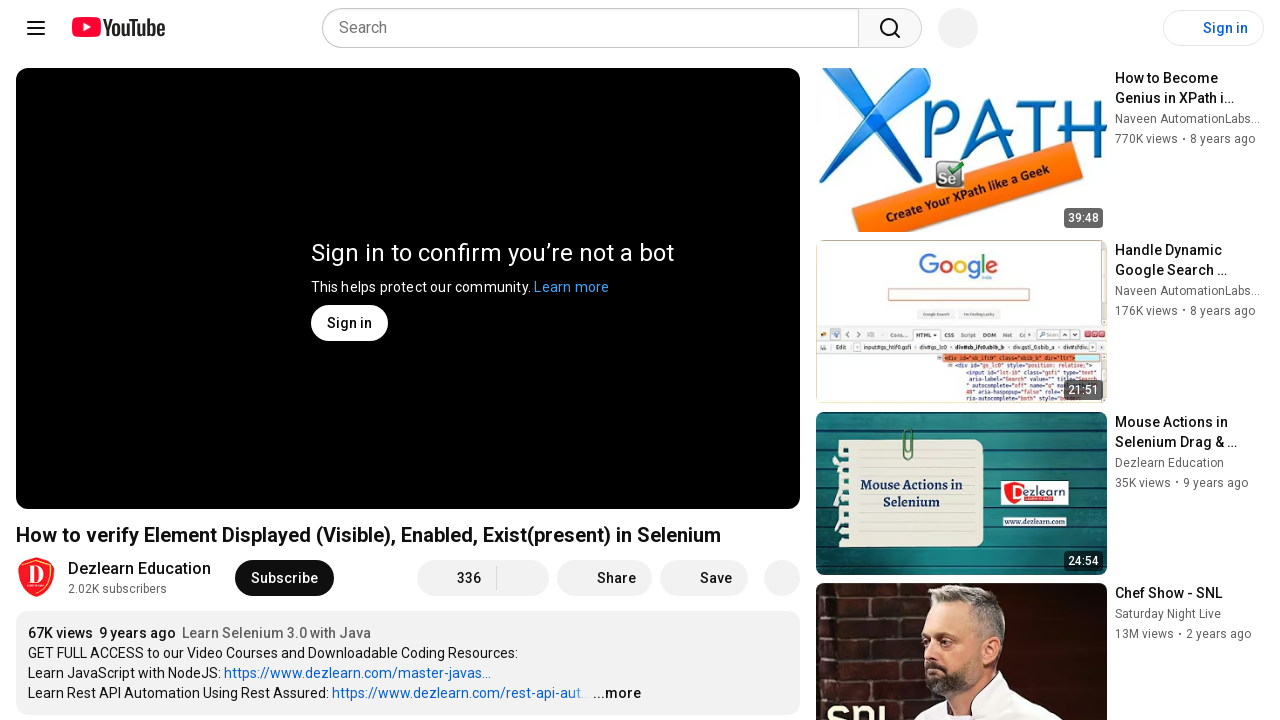

Located native chat template element
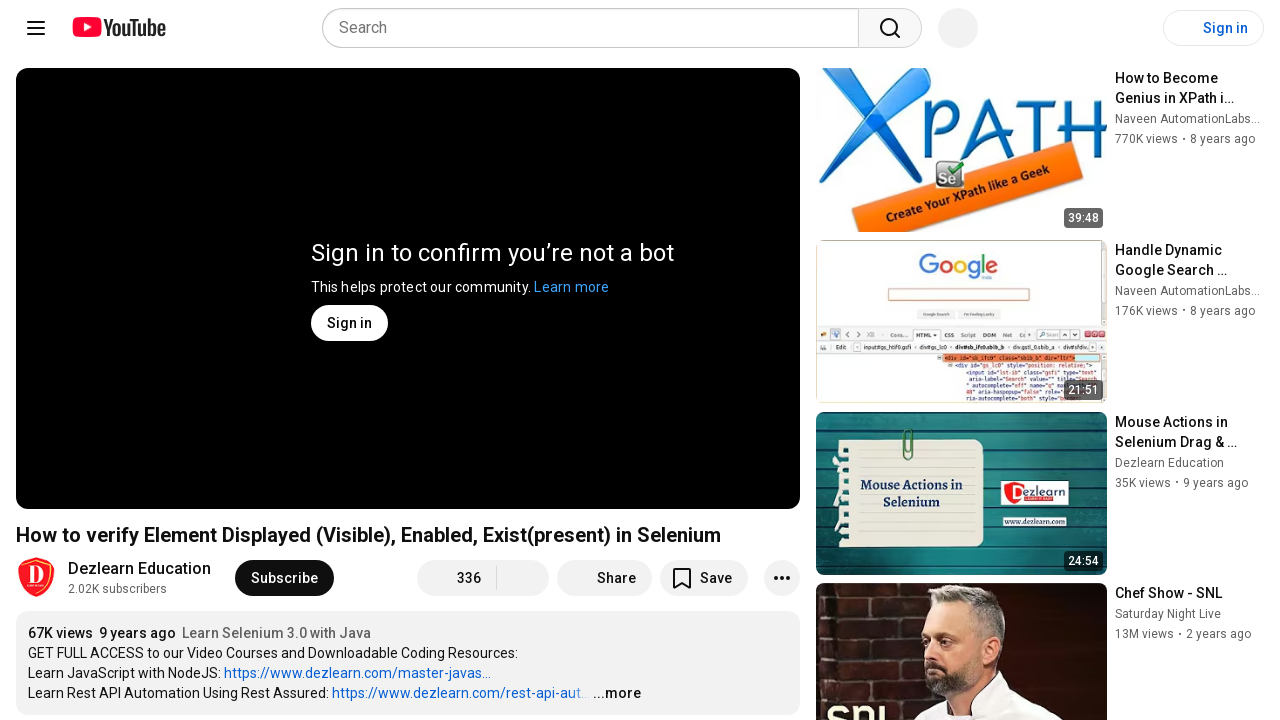

Chat template element not found on this video (timeout or not present)
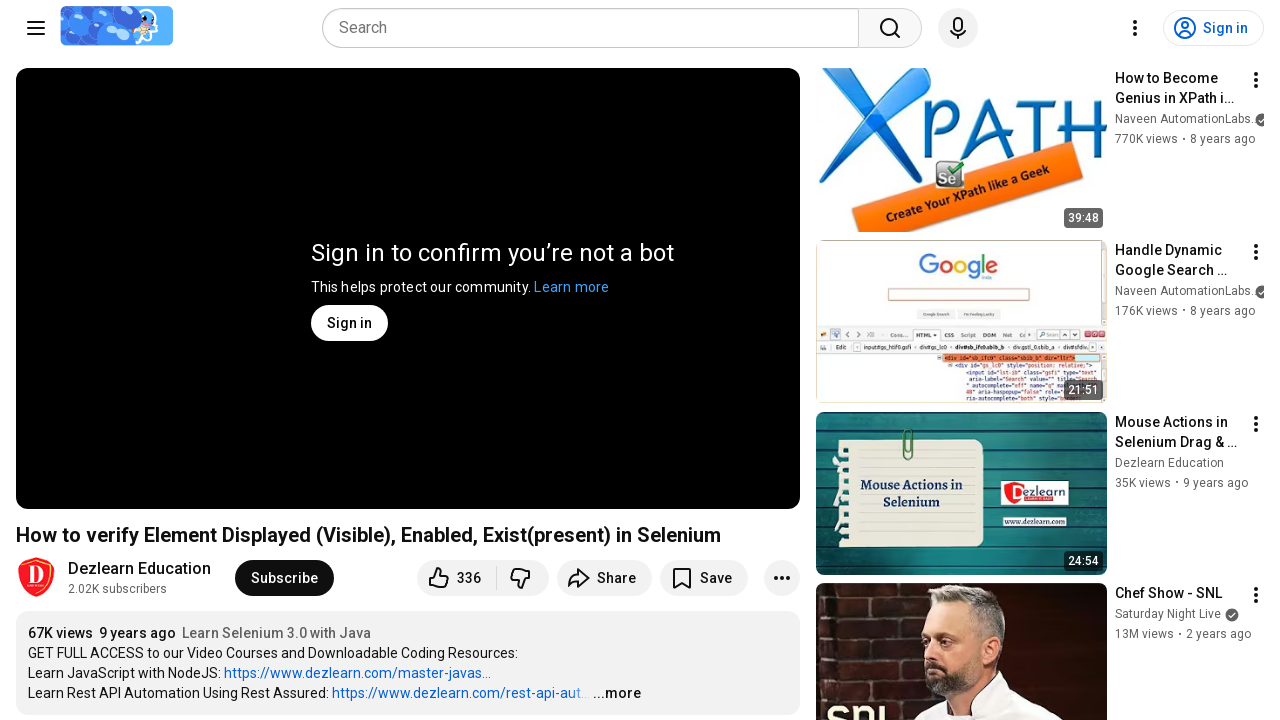

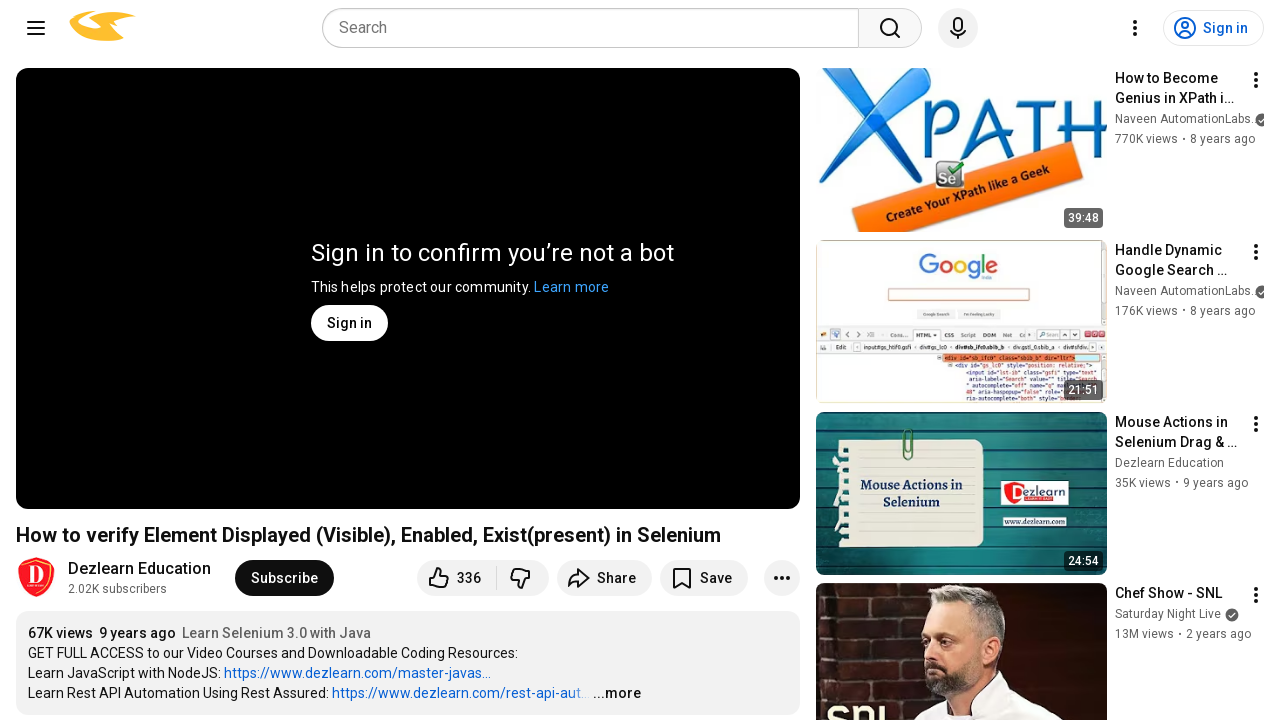